Tests link counting and navigation functionality by counting links in different page sections and opening footer links in new tabs to verify they work

Starting URL: https://www.rahulshettyacademy.com/AutomationPractice/

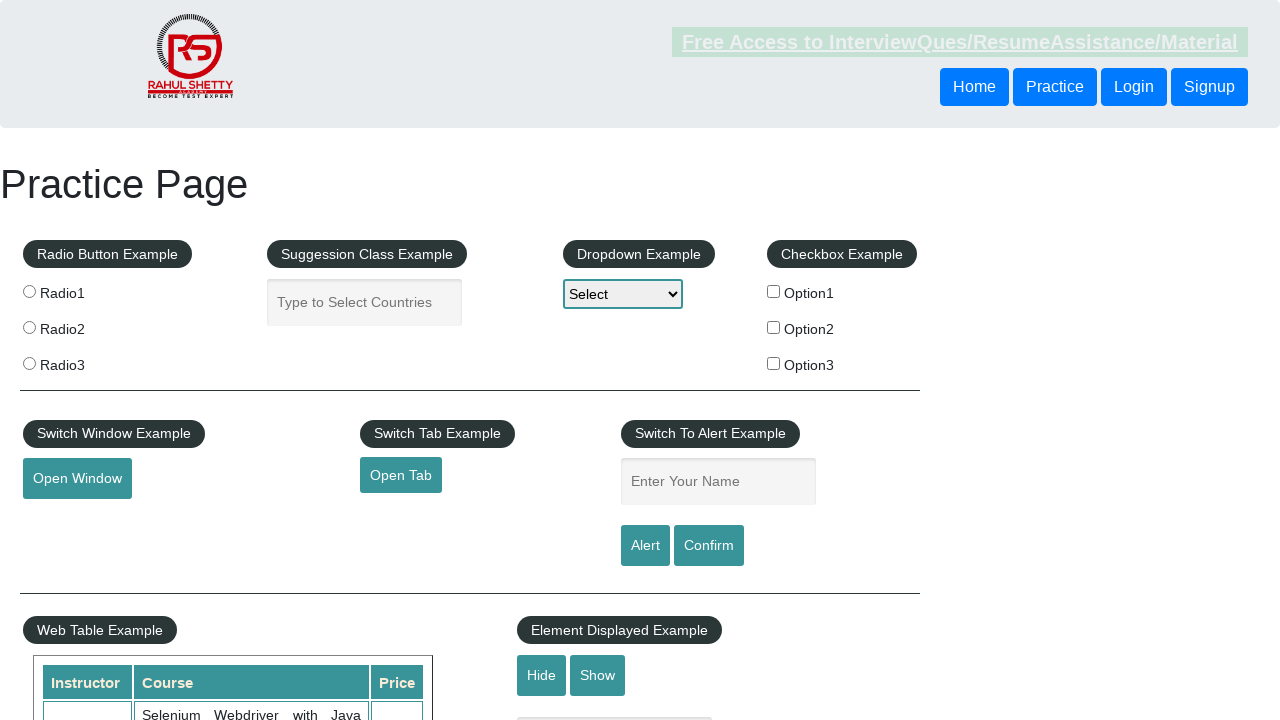

Counted total links on page: 27
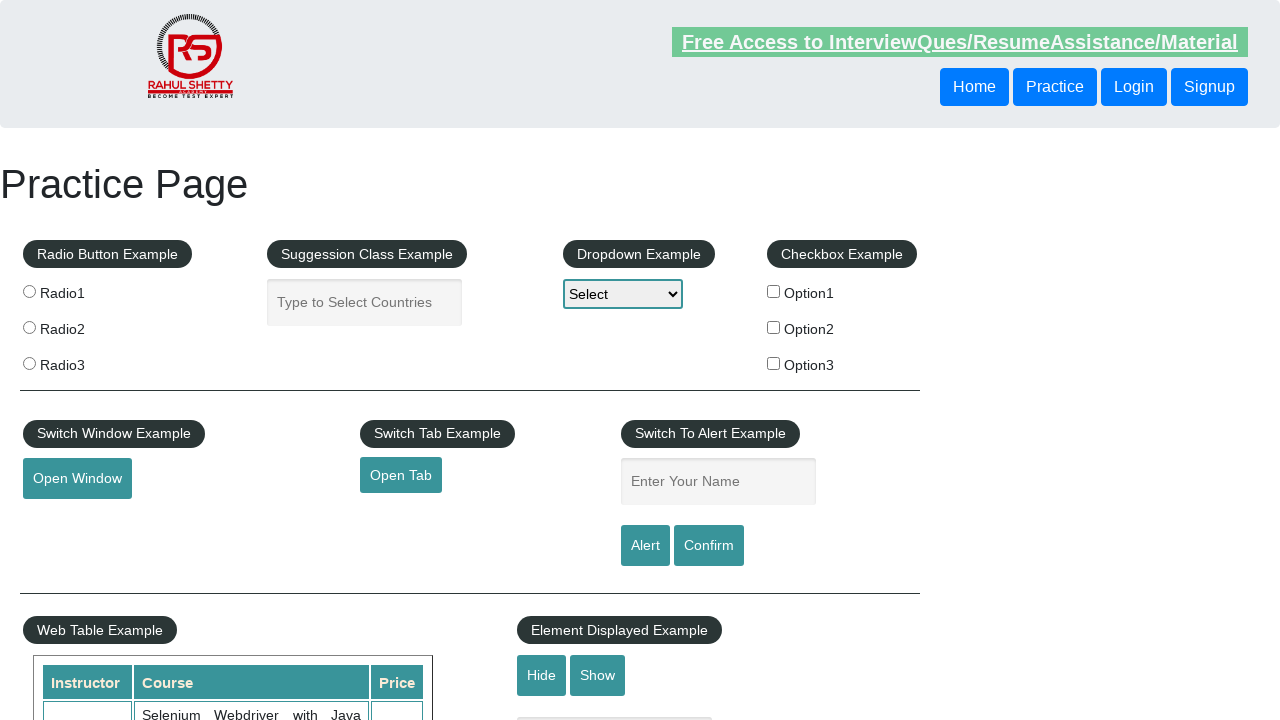

Located footer section with ID 'gf-BIG'
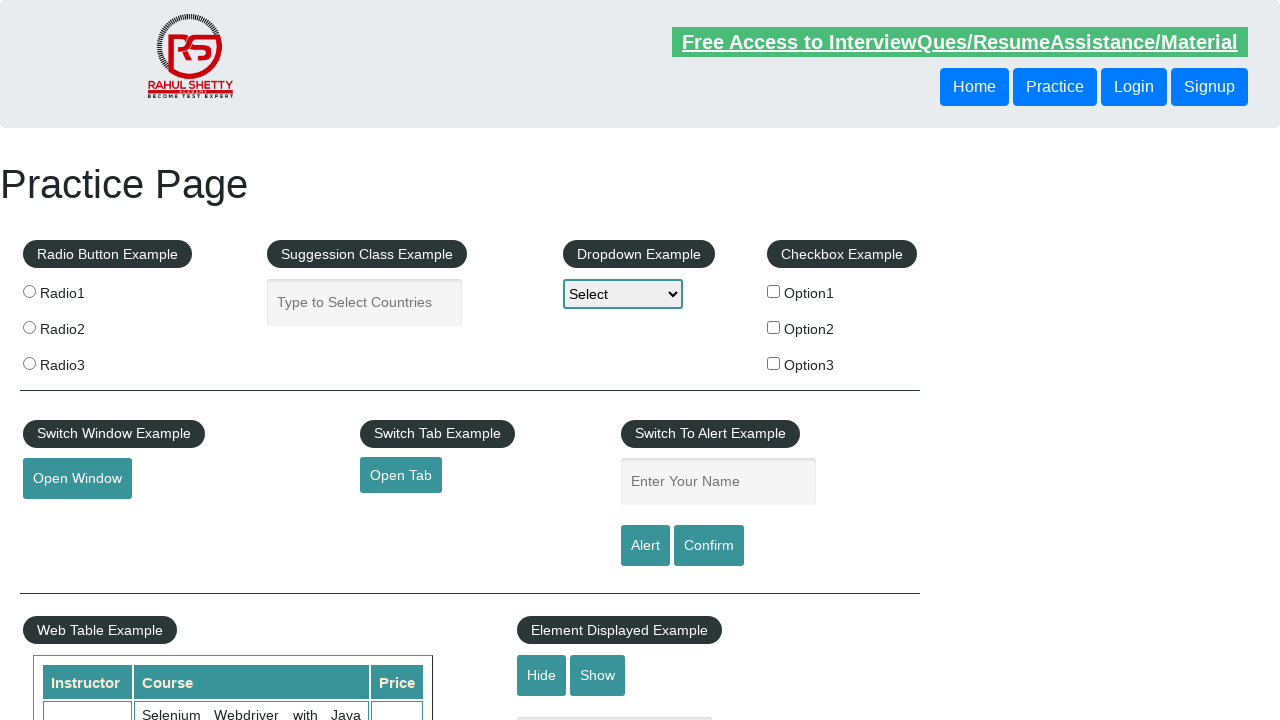

Counted links in footer section: 20
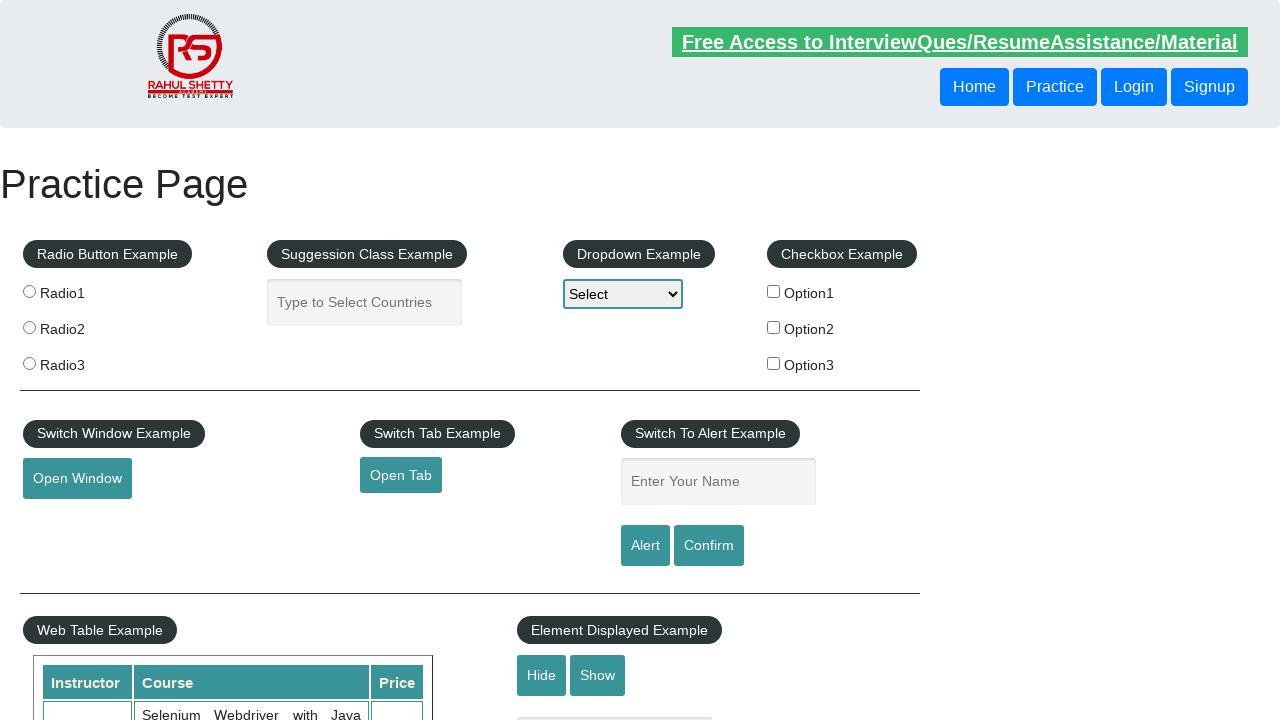

Located first column of footer table
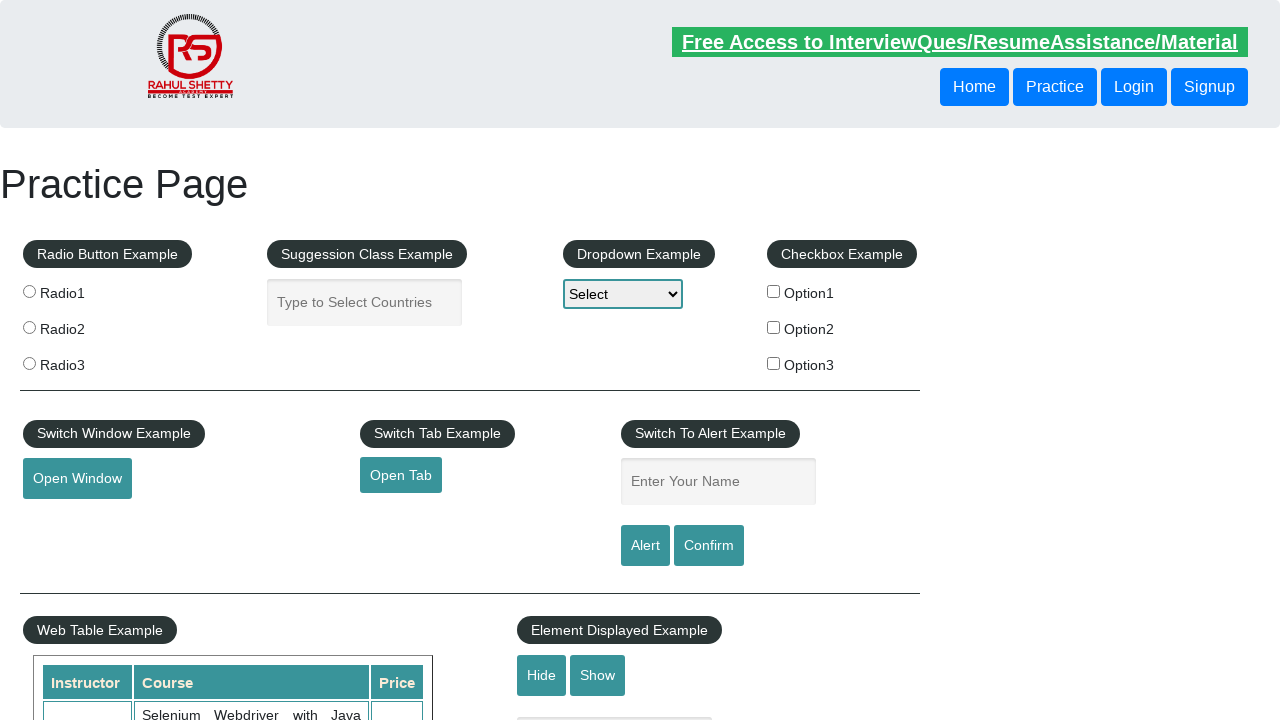

Counted links in first column: 5
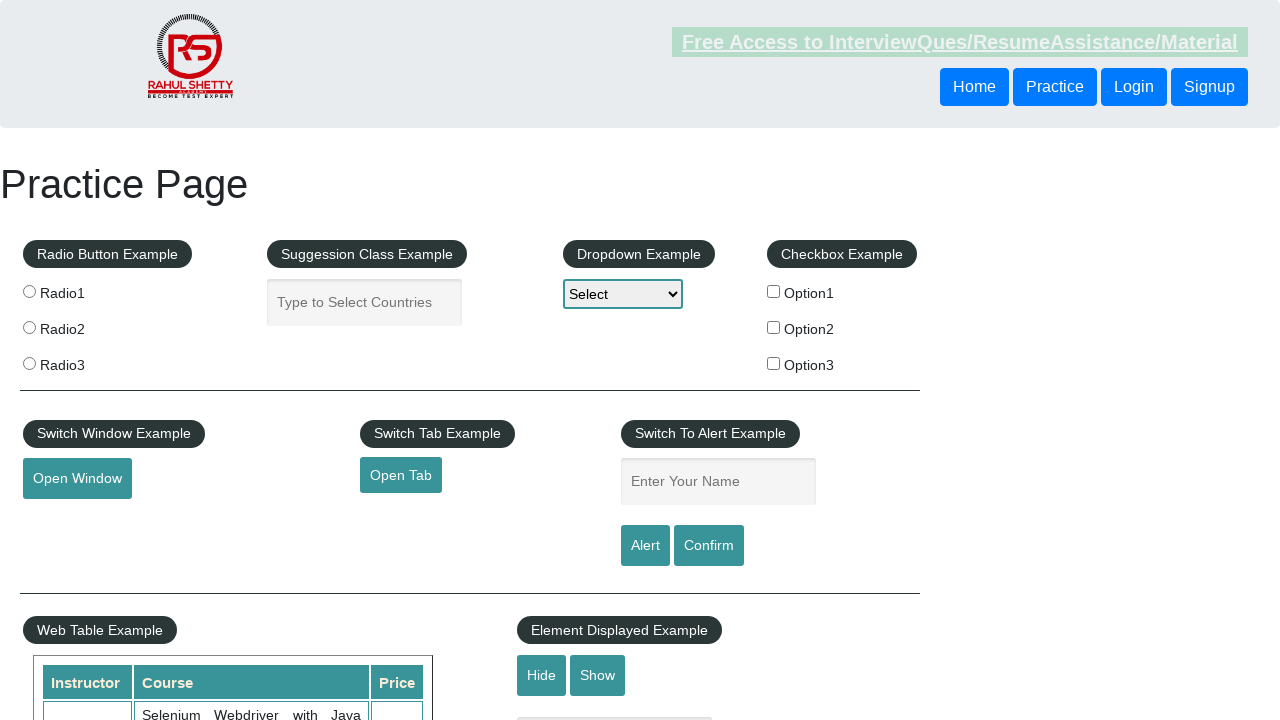

Opened footer link 1 in new tab at (68, 520) on #gf-BIG >> xpath=//table[@class='gf-t']/tbody/tr/td[1]/ul >> a >> nth=1
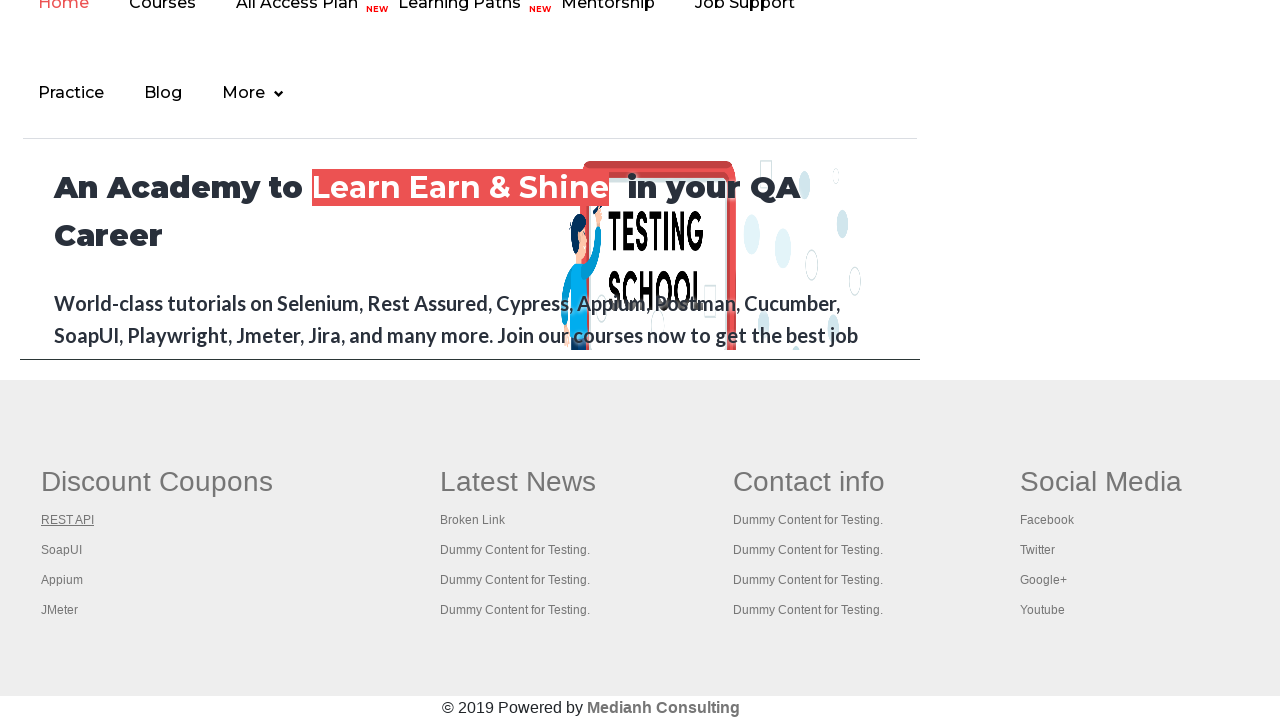

Retrieved title of opened page: 'REST API Tutorial'
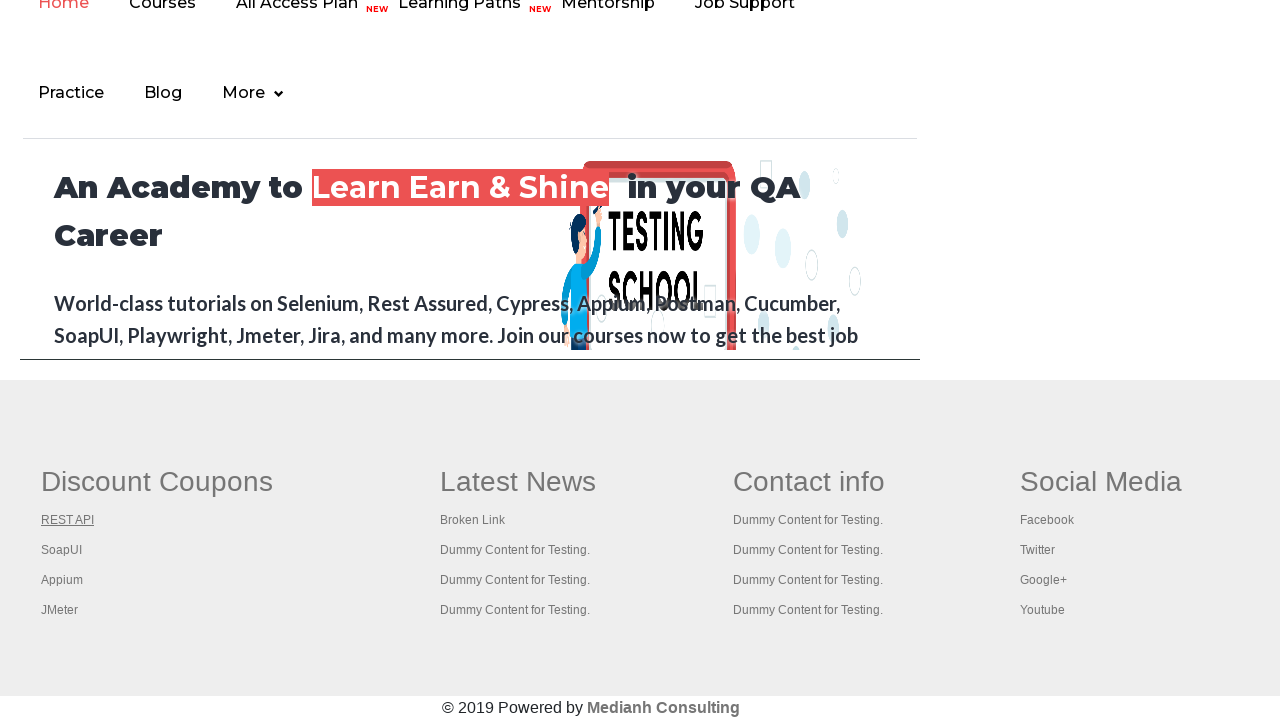

Closed new tab after verifying link 1
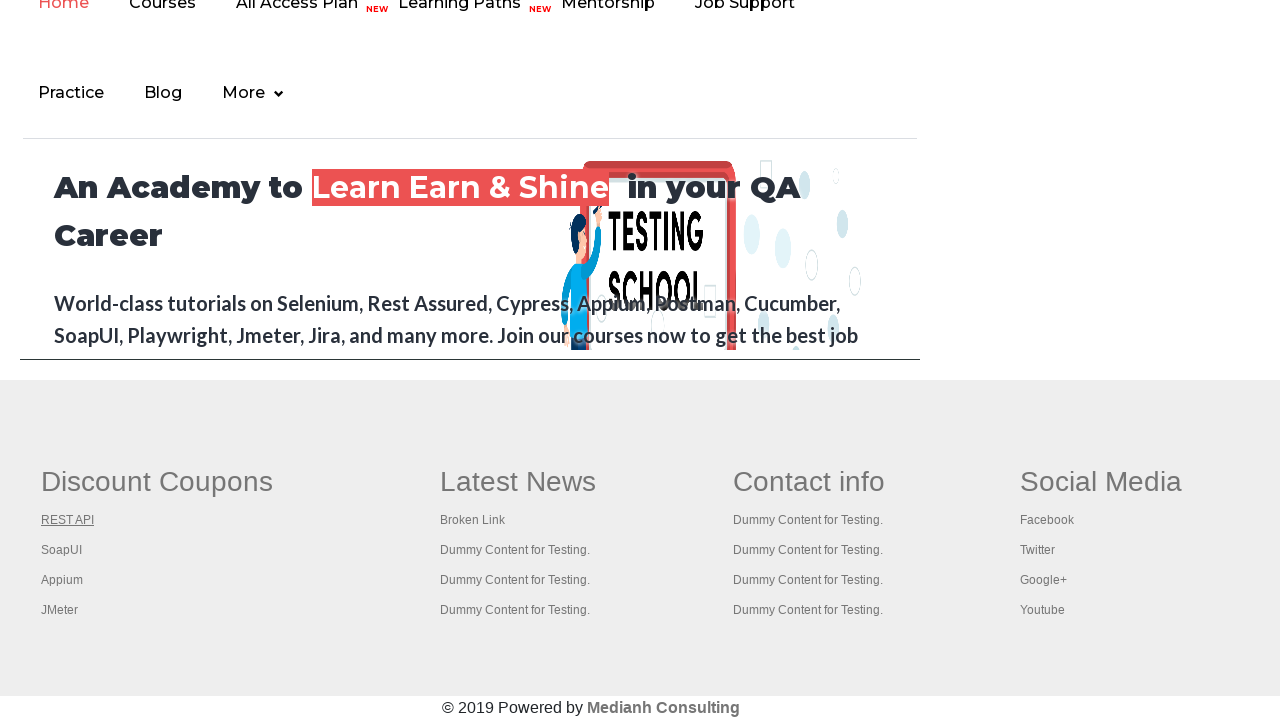

Opened footer link 2 in new tab at (62, 550) on #gf-BIG >> xpath=//table[@class='gf-t']/tbody/tr/td[1]/ul >> a >> nth=2
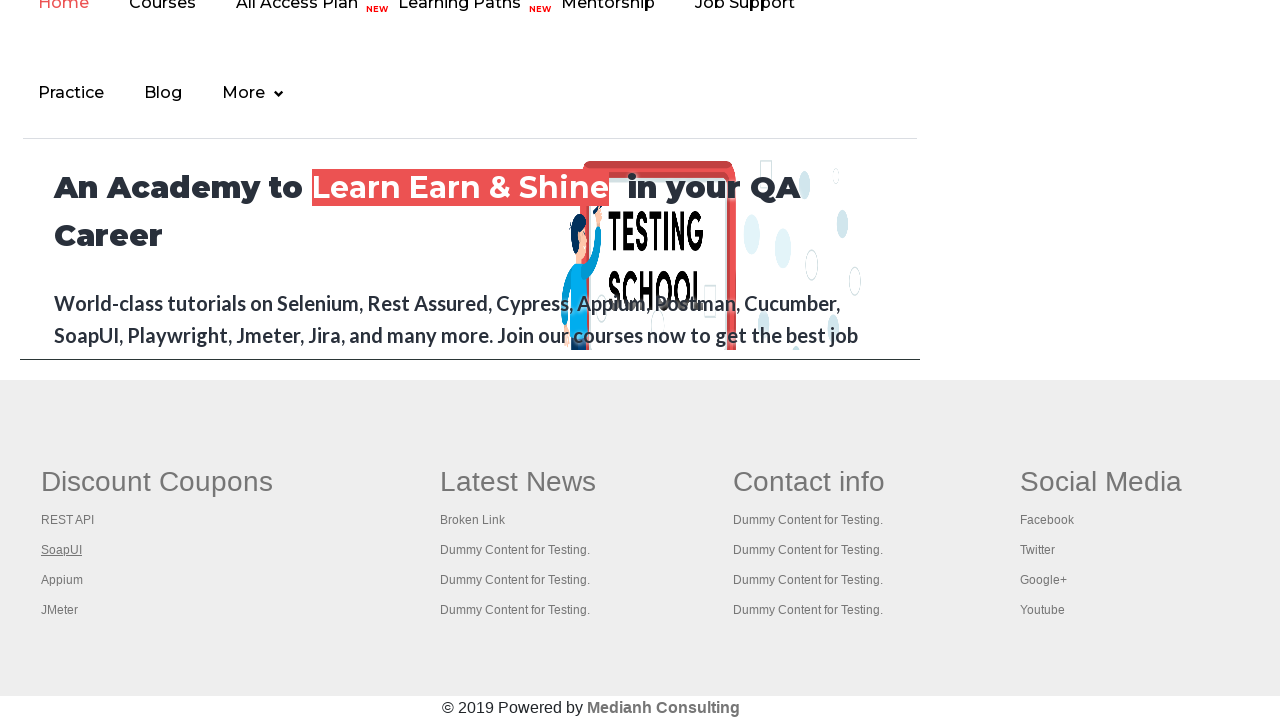

Retrieved title of opened page: 'The World’s Most Popular API Testing Tool | SoapUI'
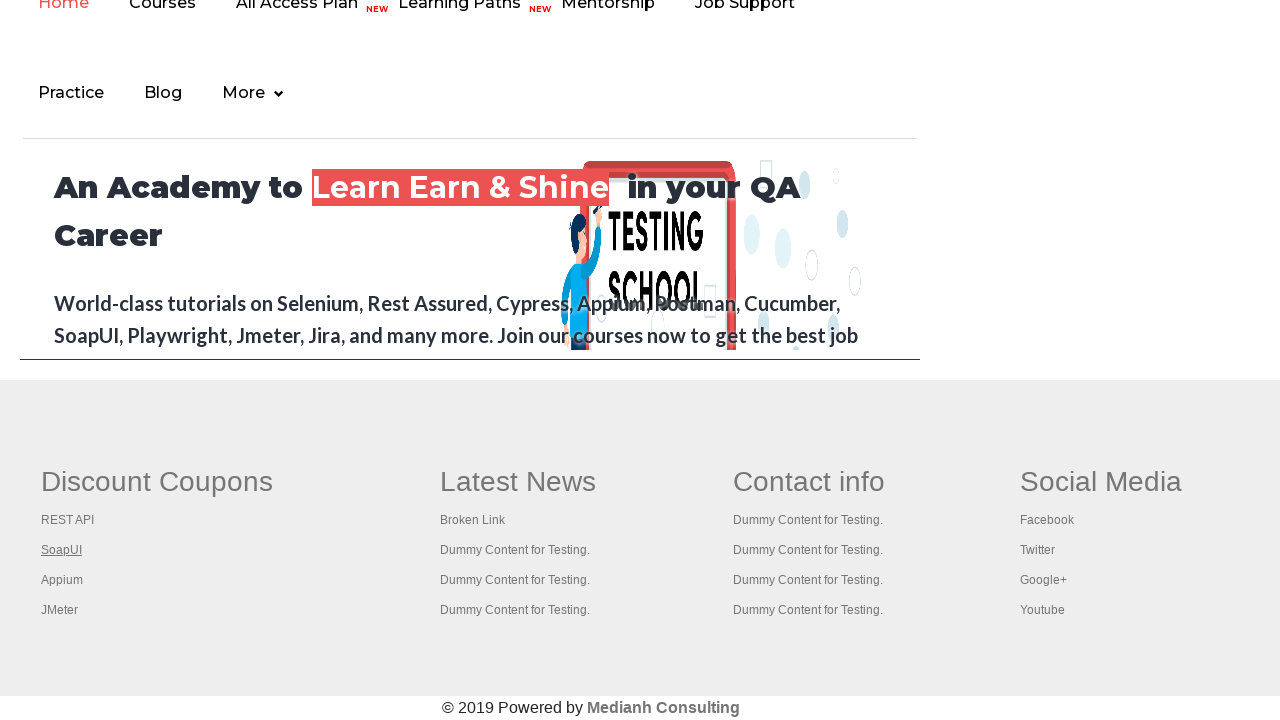

Closed new tab after verifying link 2
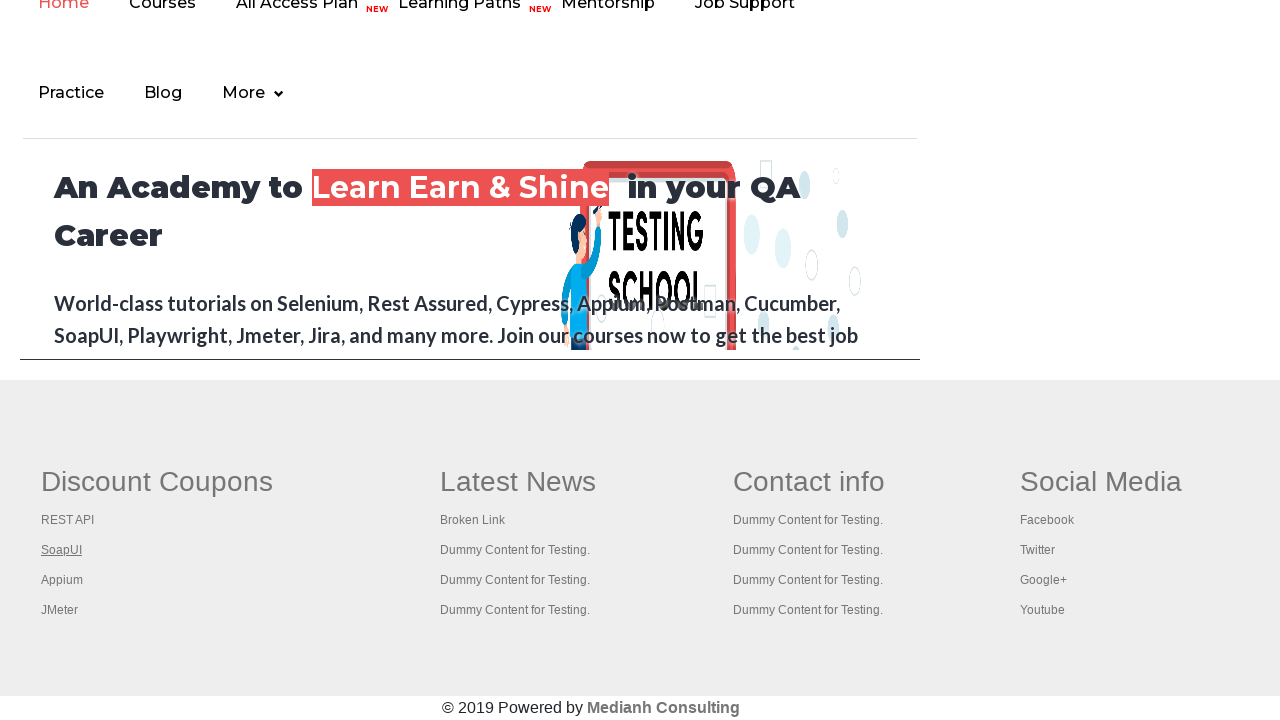

Opened footer link 3 in new tab at (62, 580) on #gf-BIG >> xpath=//table[@class='gf-t']/tbody/tr/td[1]/ul >> a >> nth=3
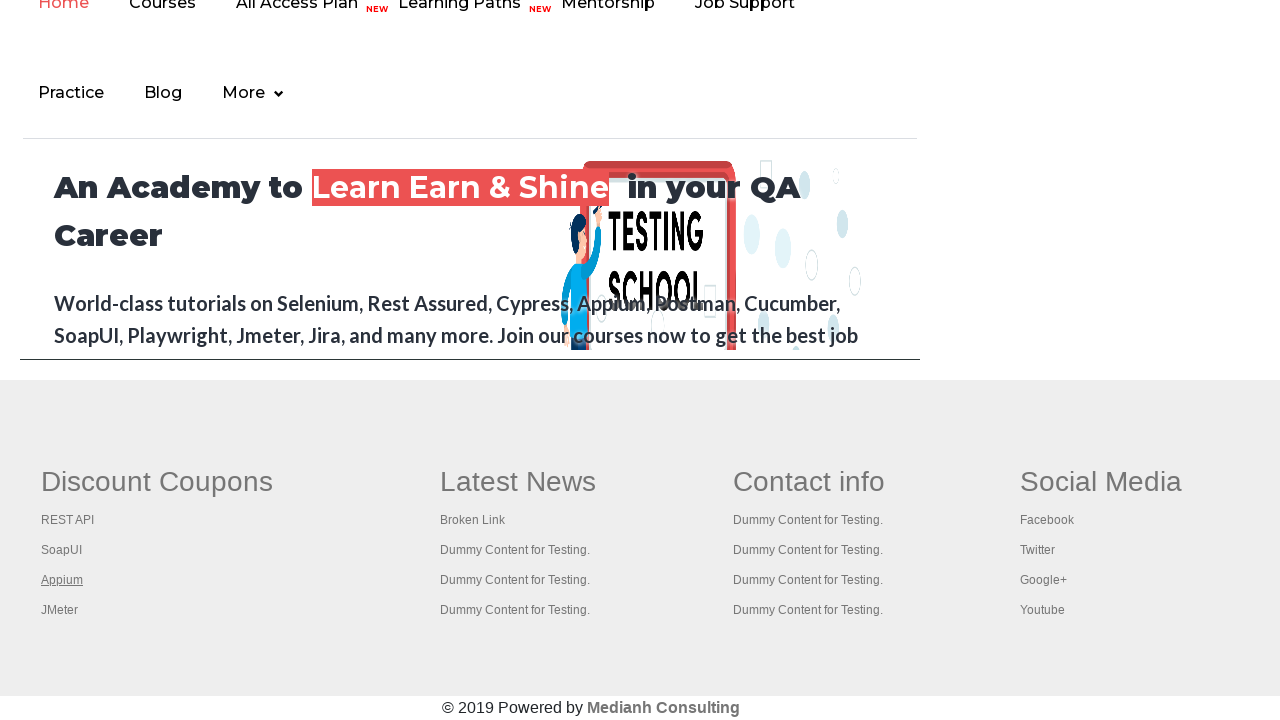

Retrieved title of opened page: ''
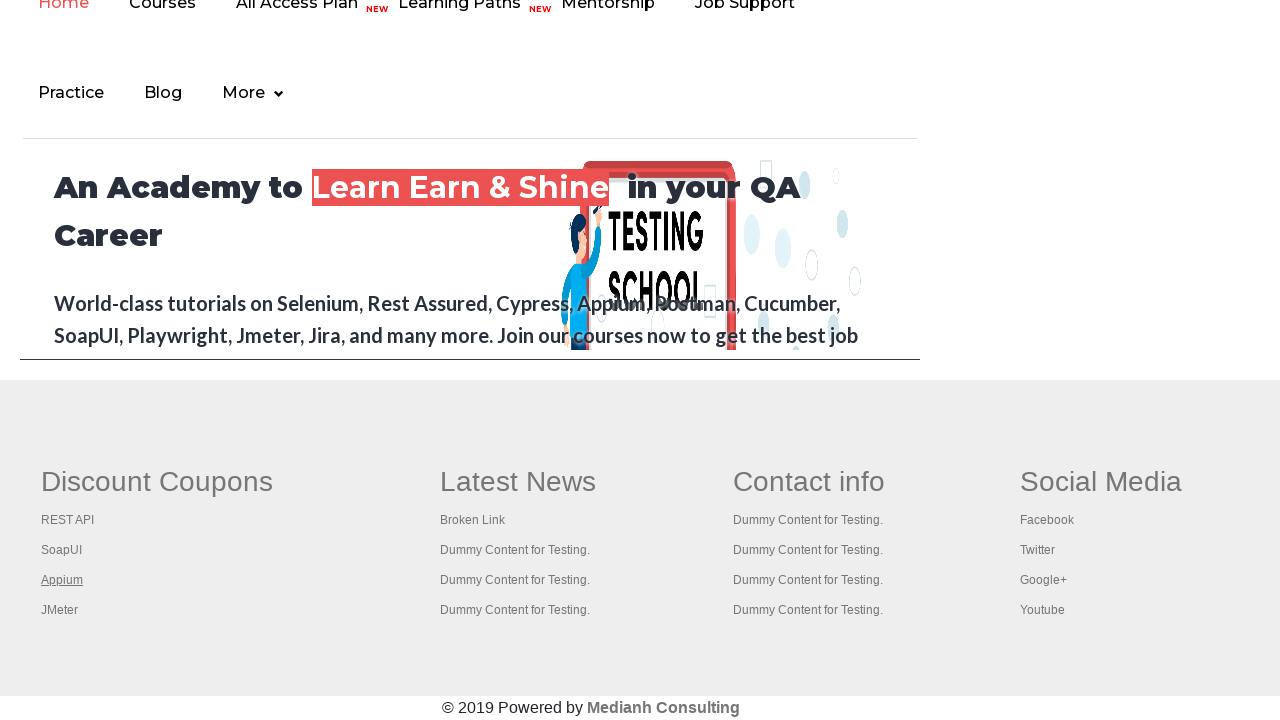

Closed new tab after verifying link 3
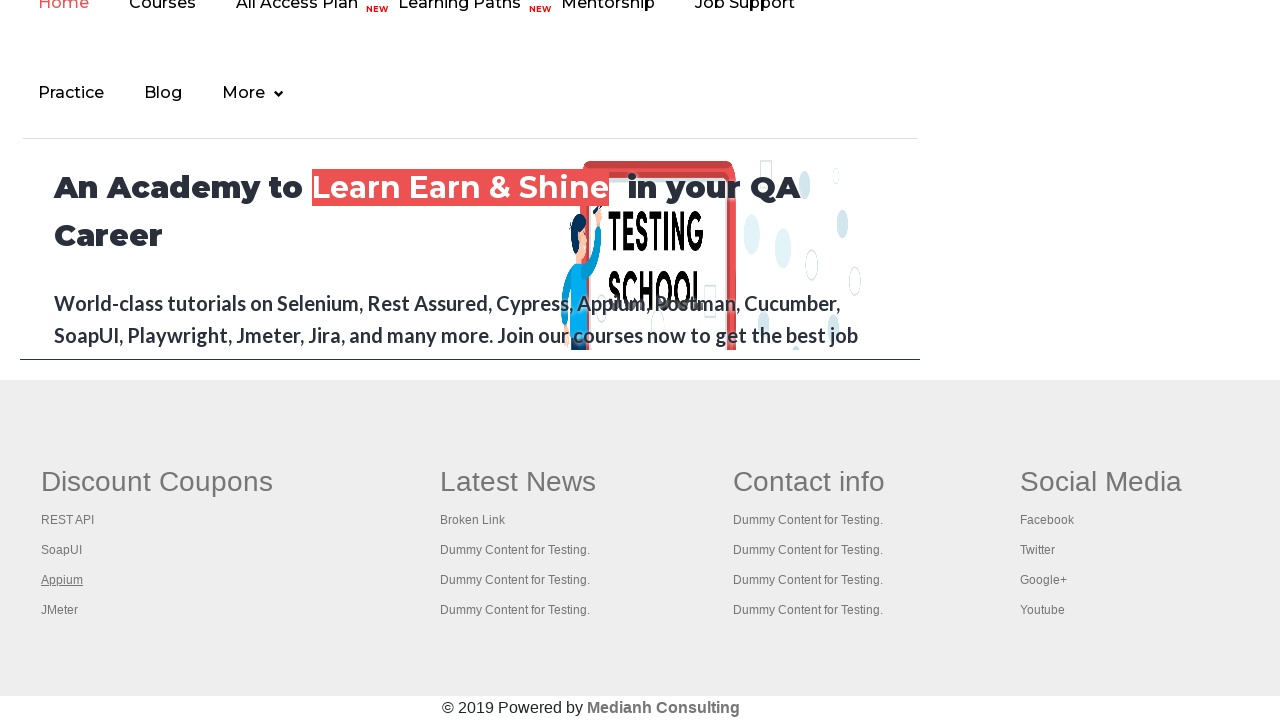

Opened footer link 4 in new tab at (60, 610) on #gf-BIG >> xpath=//table[@class='gf-t']/tbody/tr/td[1]/ul >> a >> nth=4
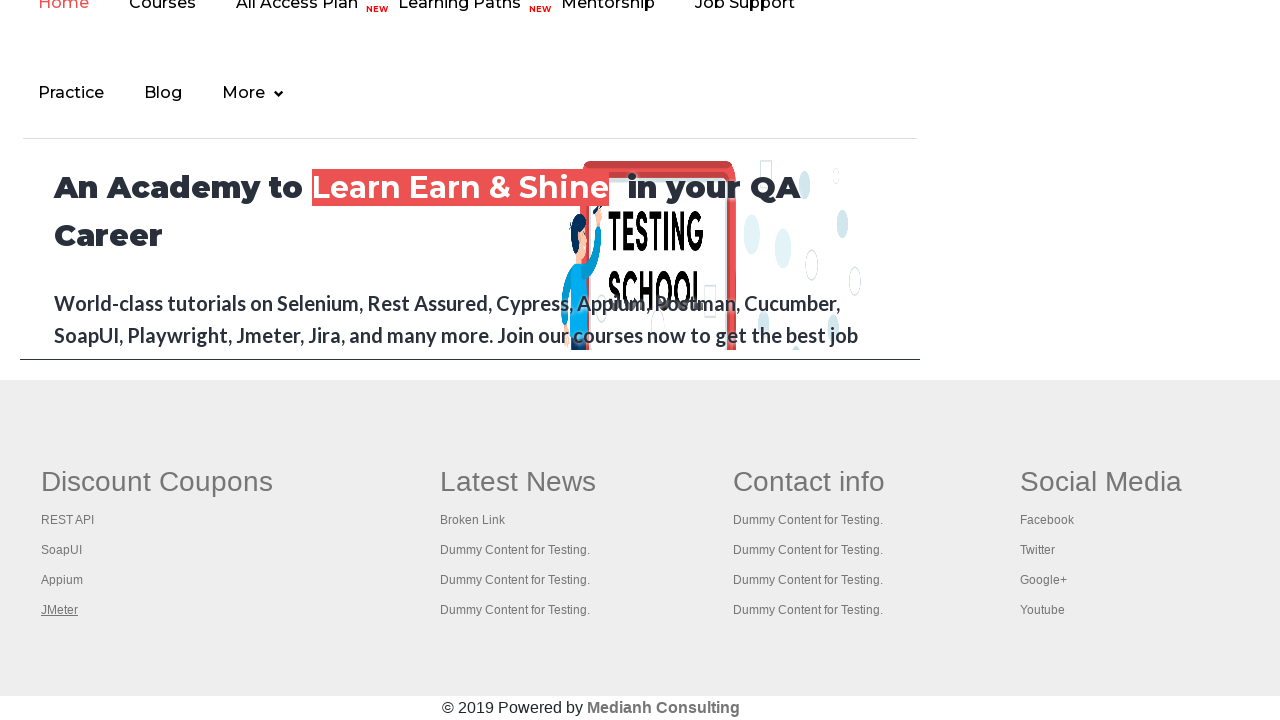

Retrieved title of opened page: 'Apache JMeter - Apache JMeter™'
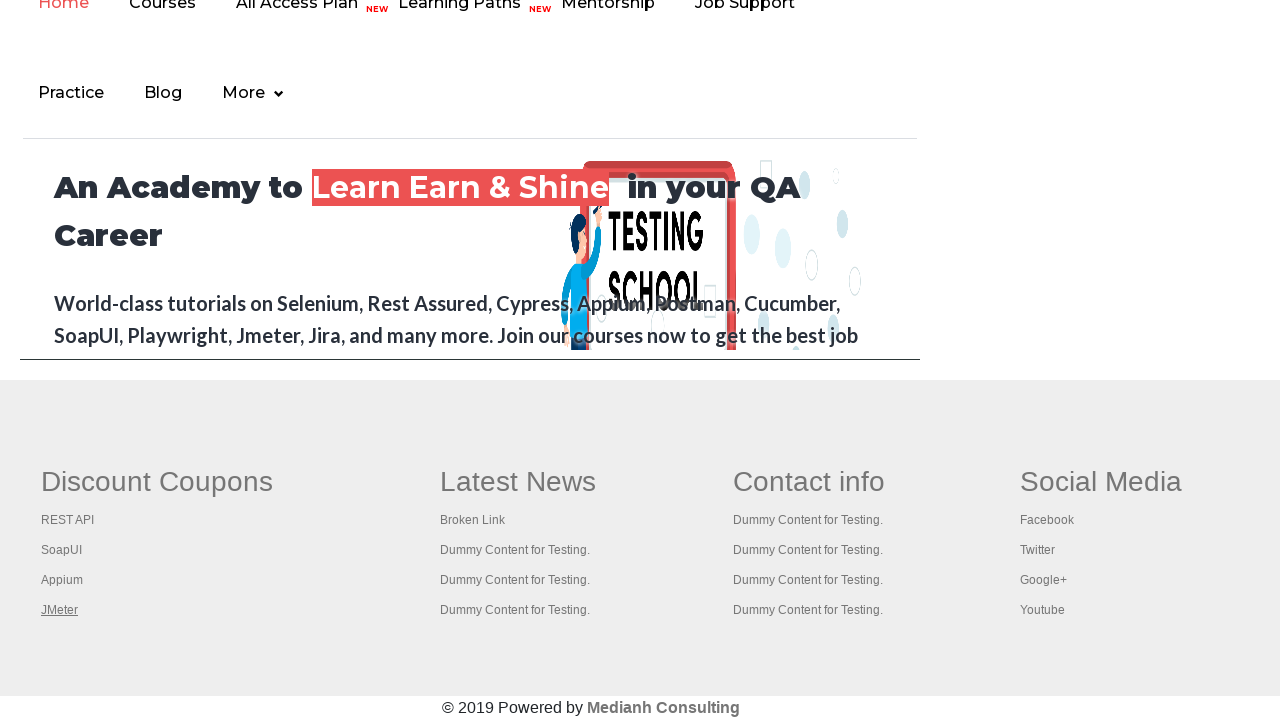

Closed new tab after verifying link 4
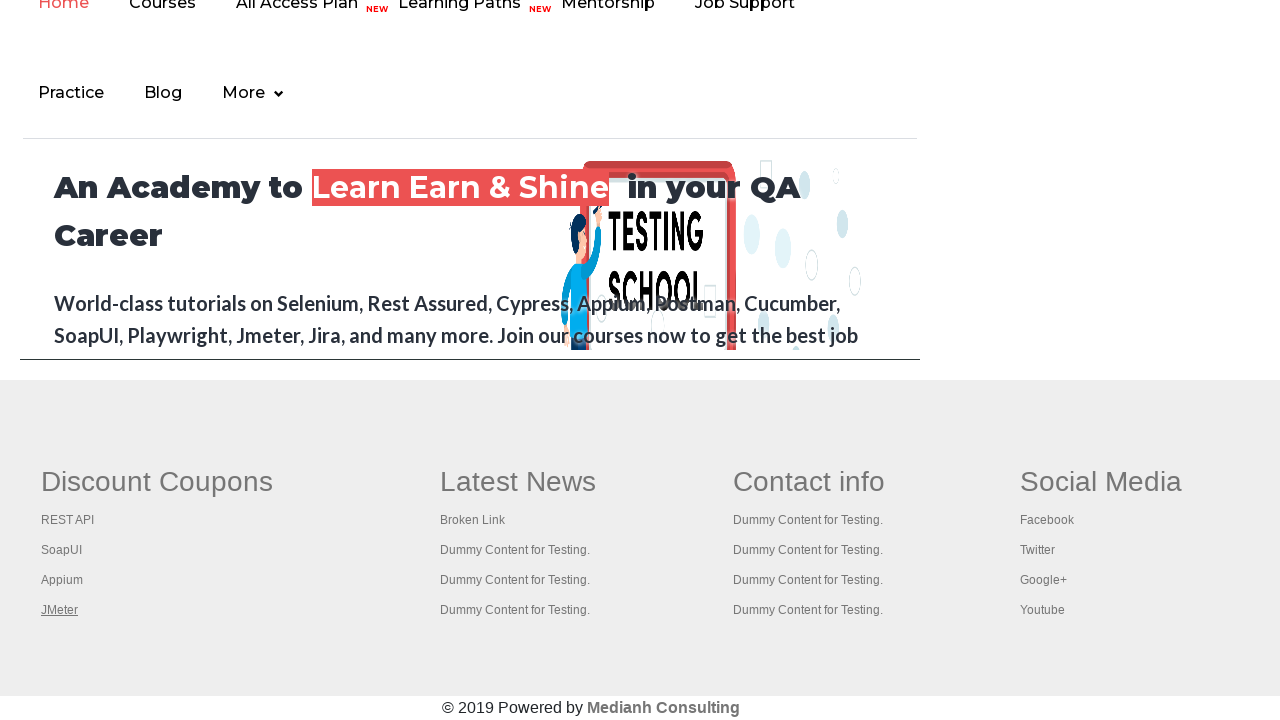

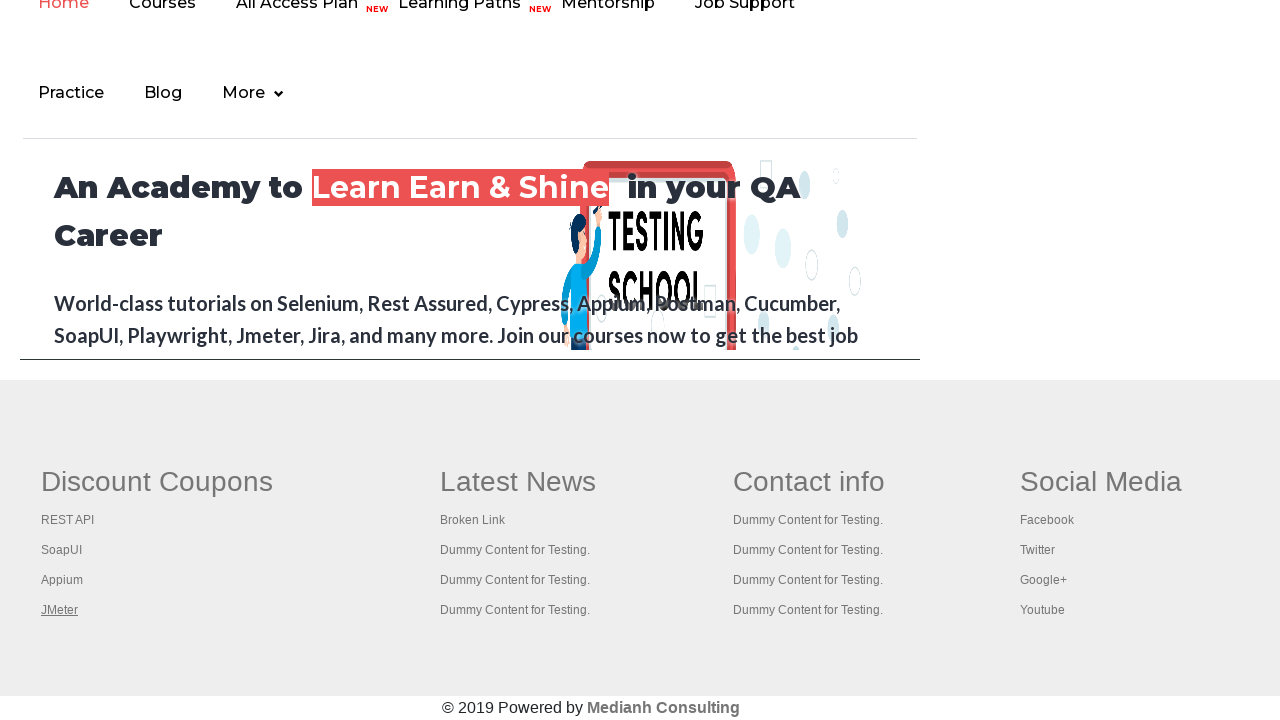